Tests that the textbox is enabled

Starting URL: https://demoqa.com/text-box

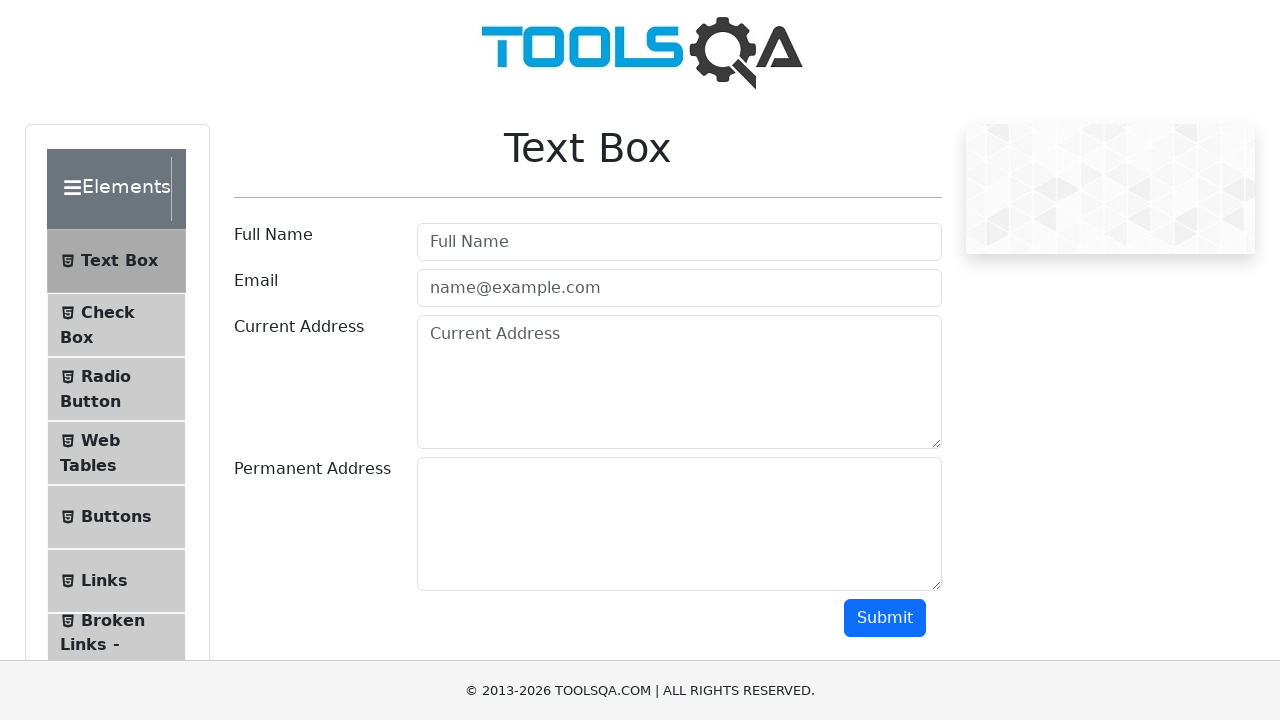

Navigated to DemoQA text box page
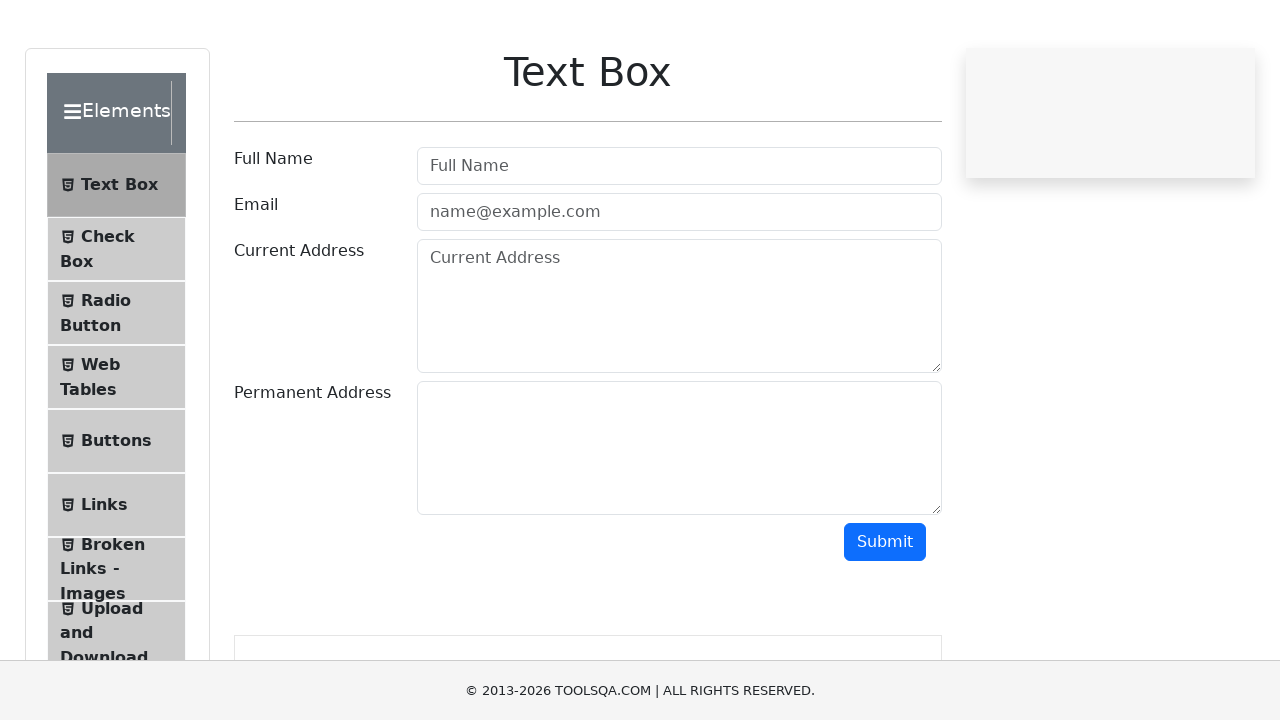

Checked if userName textbox is enabled
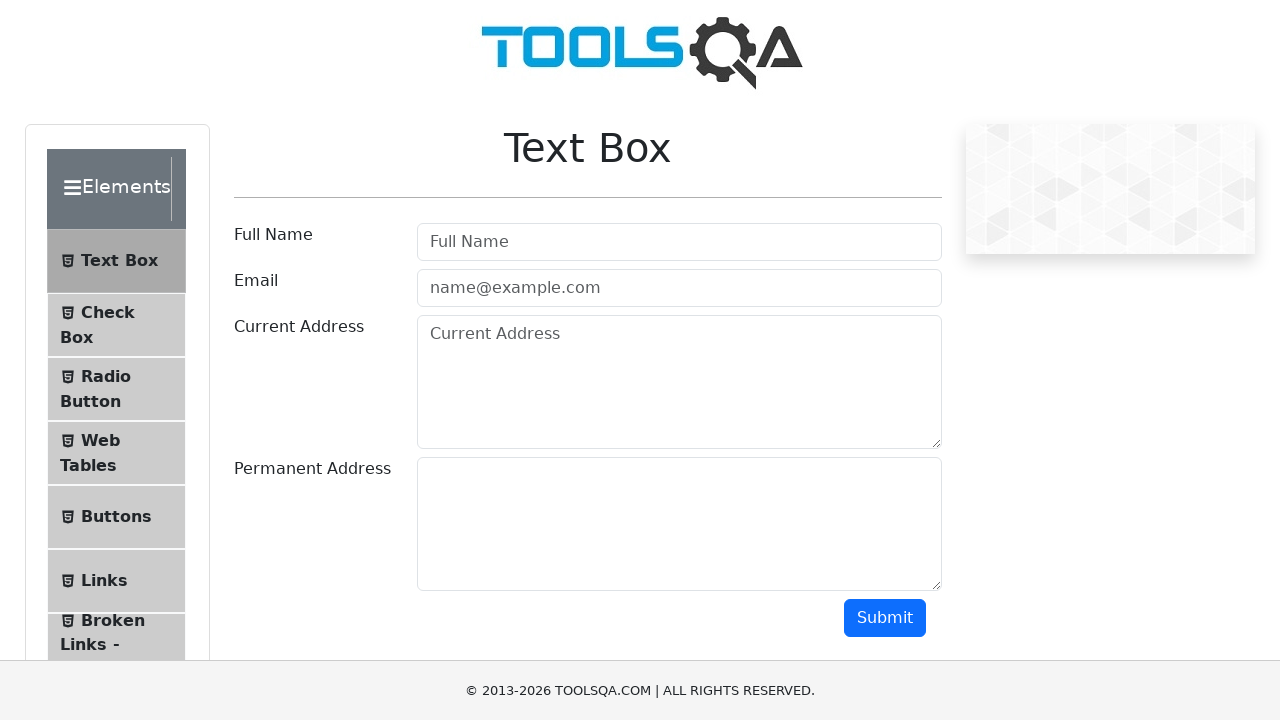

Assertion passed: textbox is enabled
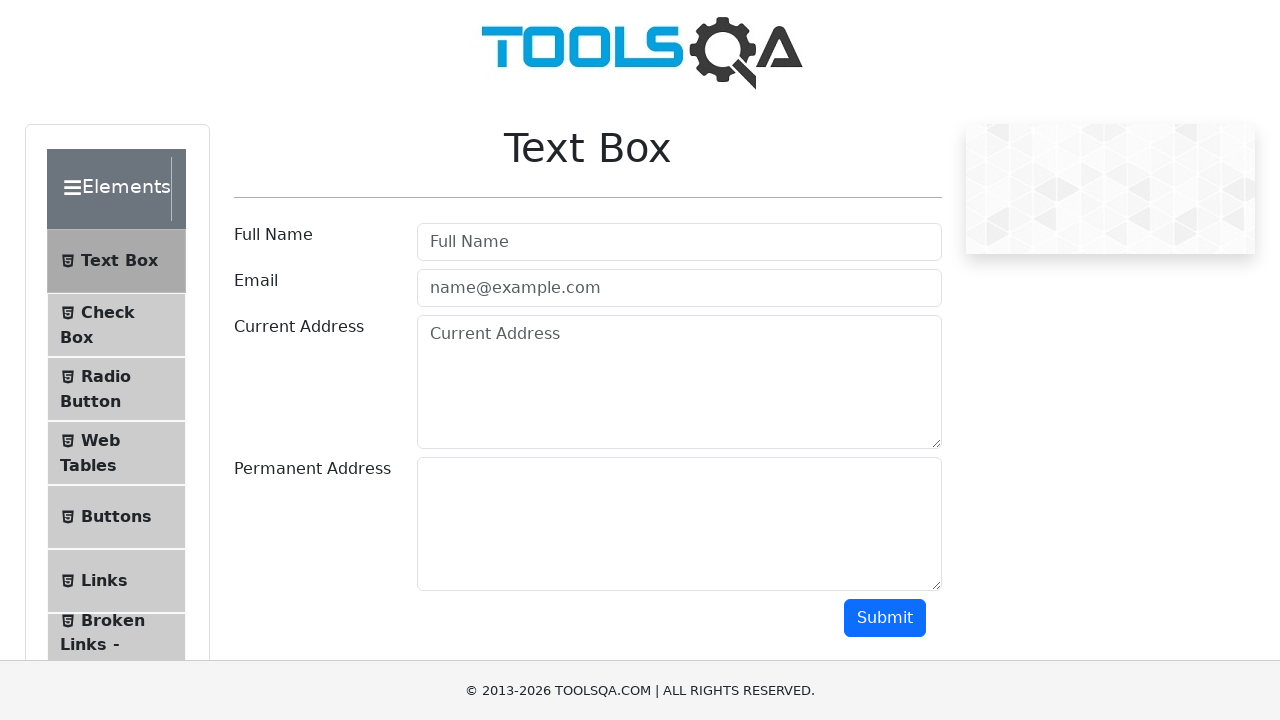

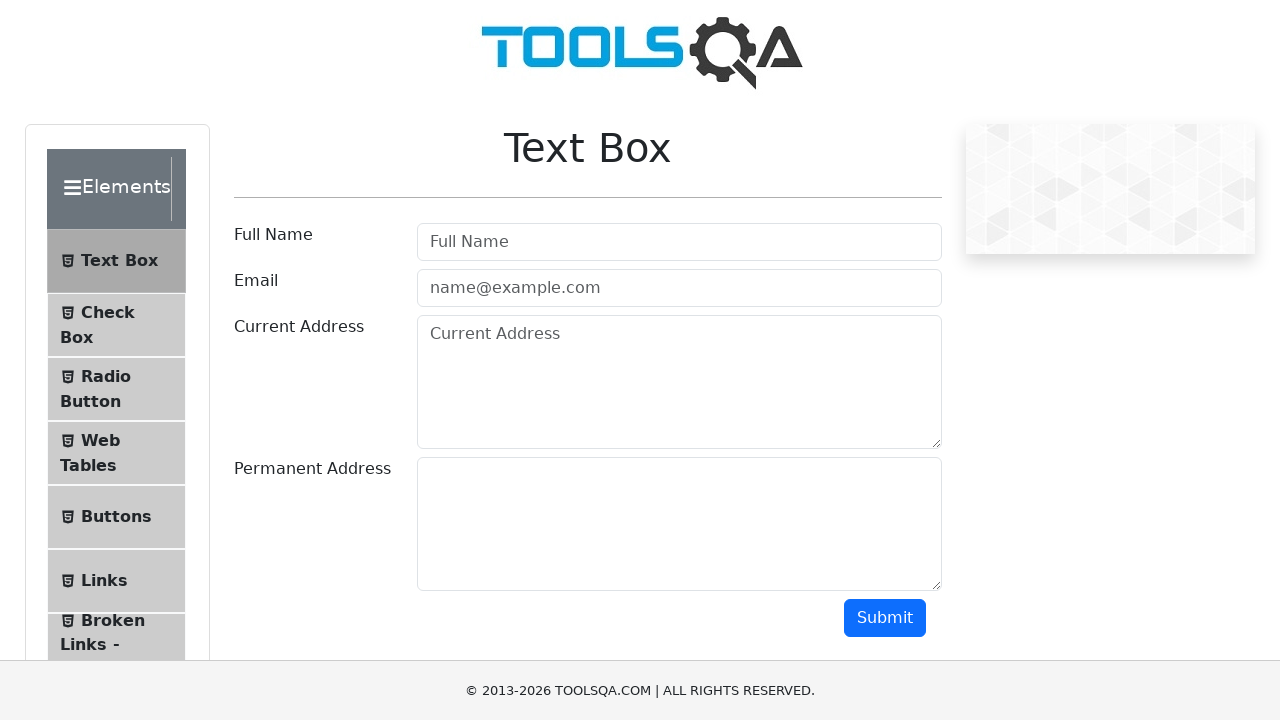